Tests a data types form by filling in personal information fields (name, address, email, phone, city, country, job, company) while leaving zip code empty, then submits the form and verifies field validation colors - expecting zip code to show error (red) and other fields to show success (green).

Starting URL: https://bonigarcia.dev/selenium-webdriver-java/data-types.html

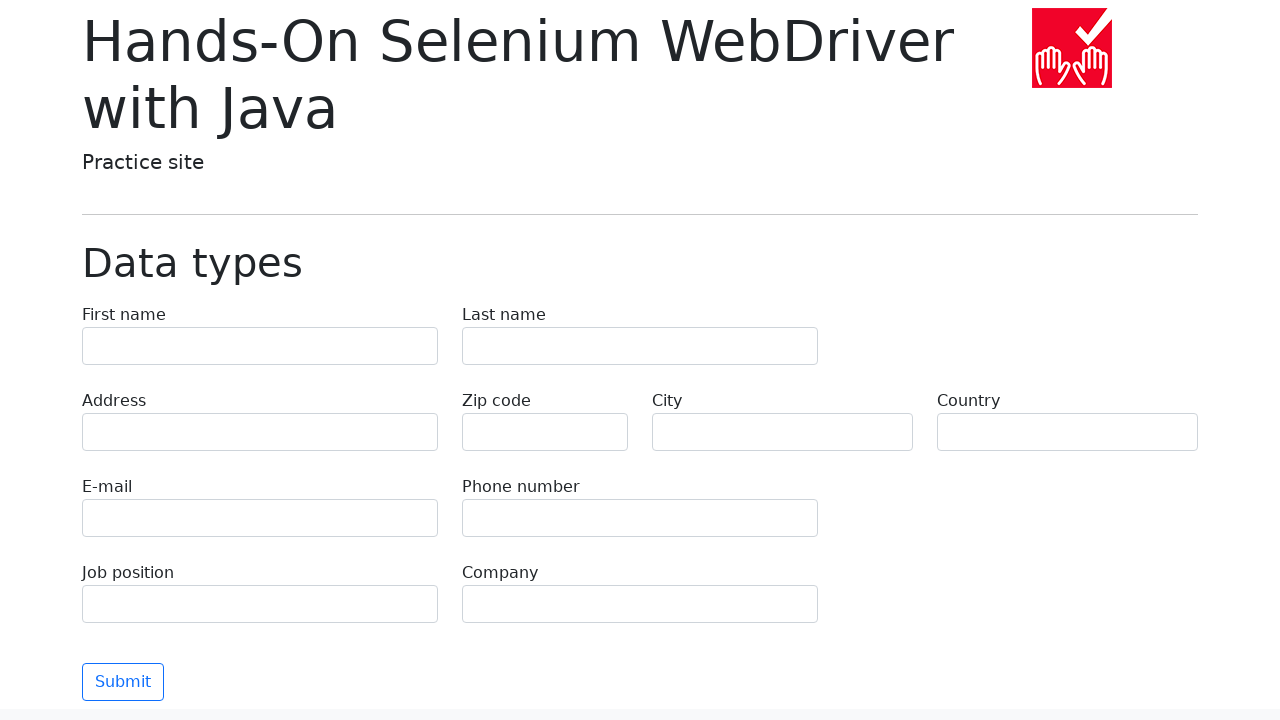

Filled first name field with 'Иван' on input[name='first-name']
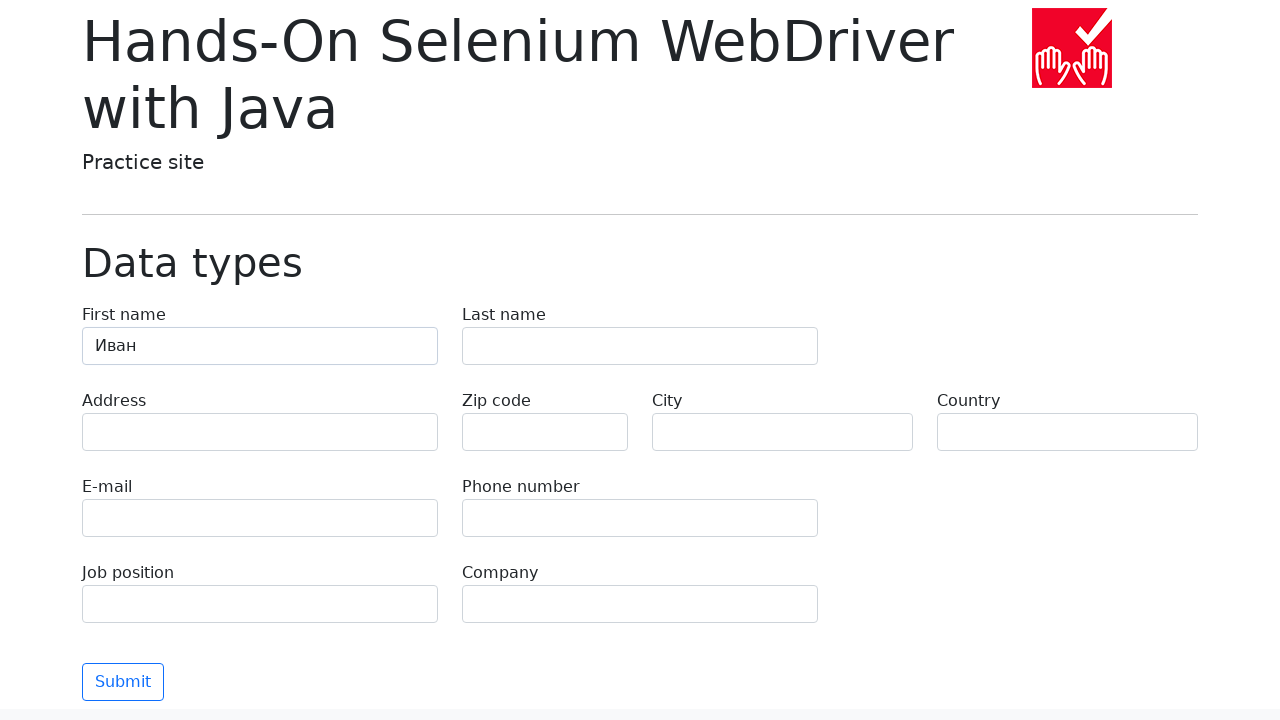

Filled last name field with 'Петров' on input[name='last-name']
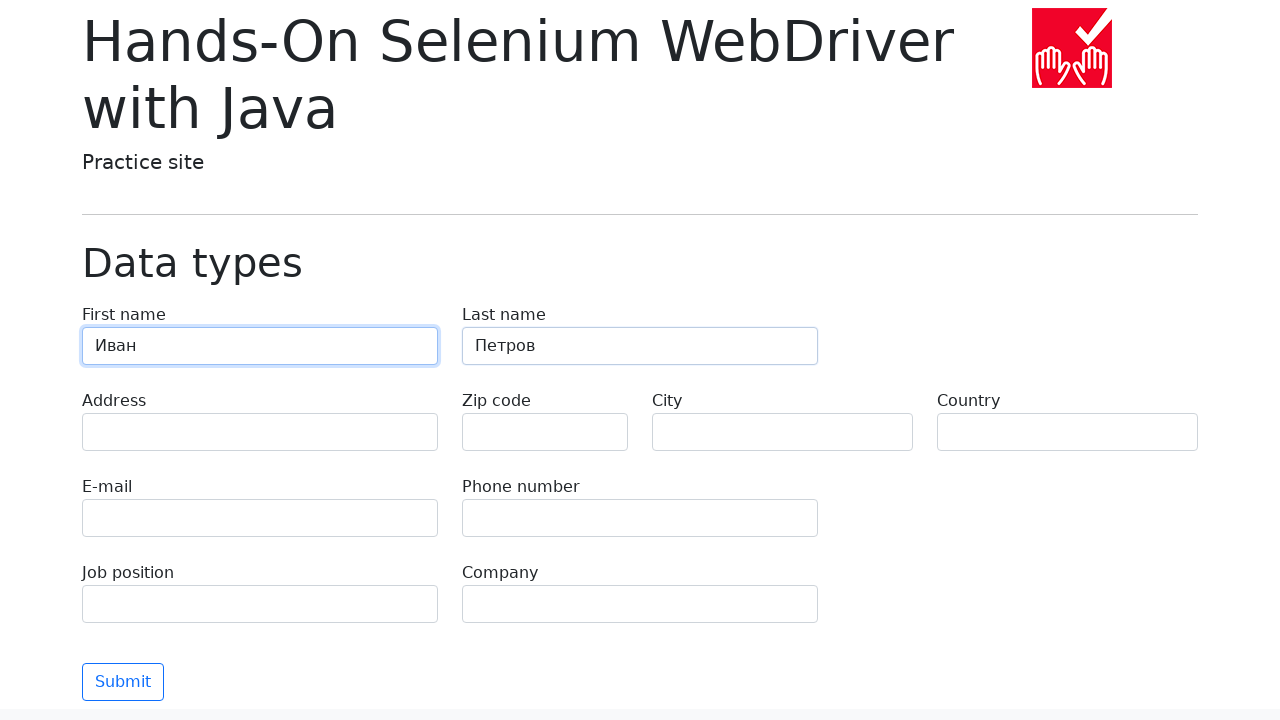

Filled address field with 'Ленина, 55-3' on input[name='address']
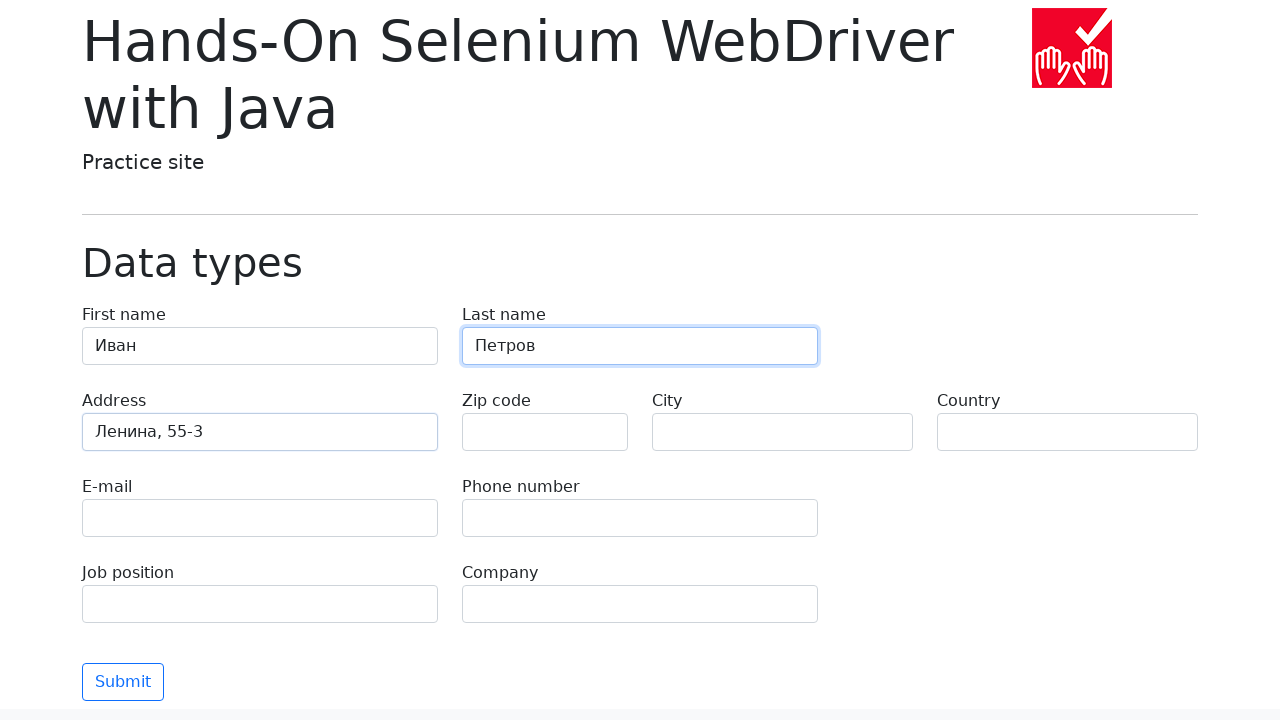

Filled email field with 'test@skypro.com' on input[name='e-mail']
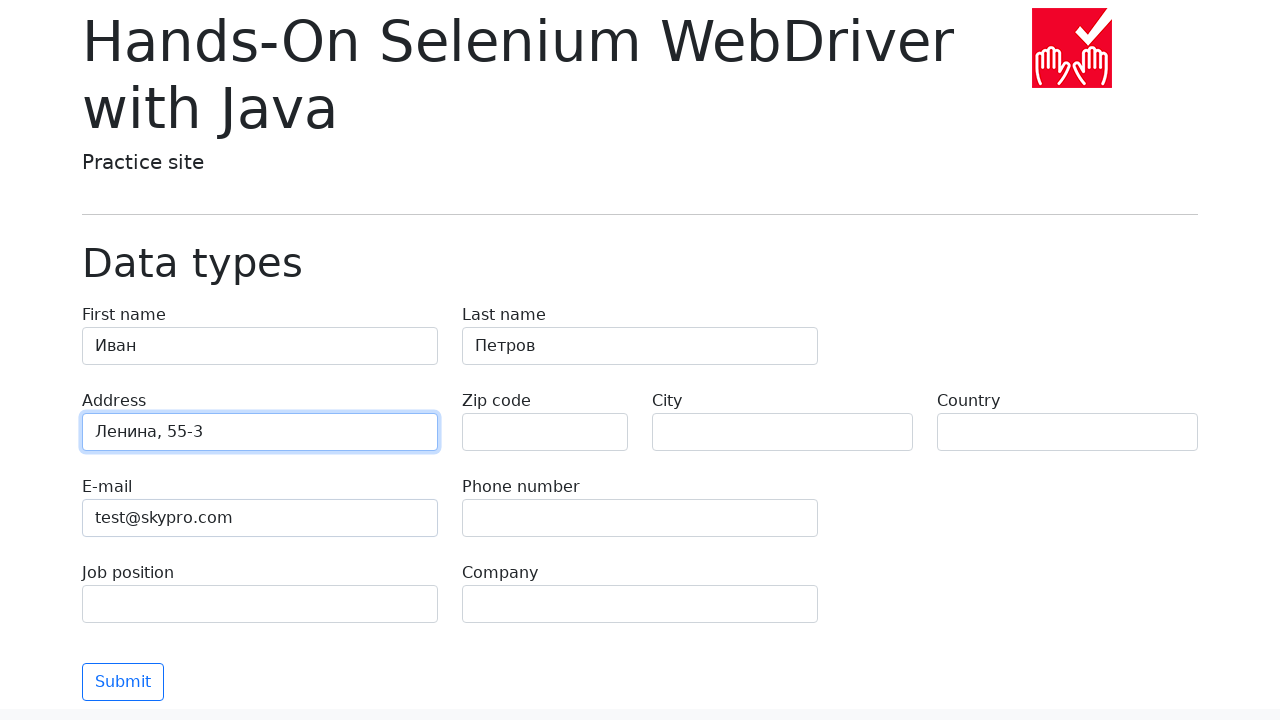

Filled phone field with '+7985899998787' on input[name='phone']
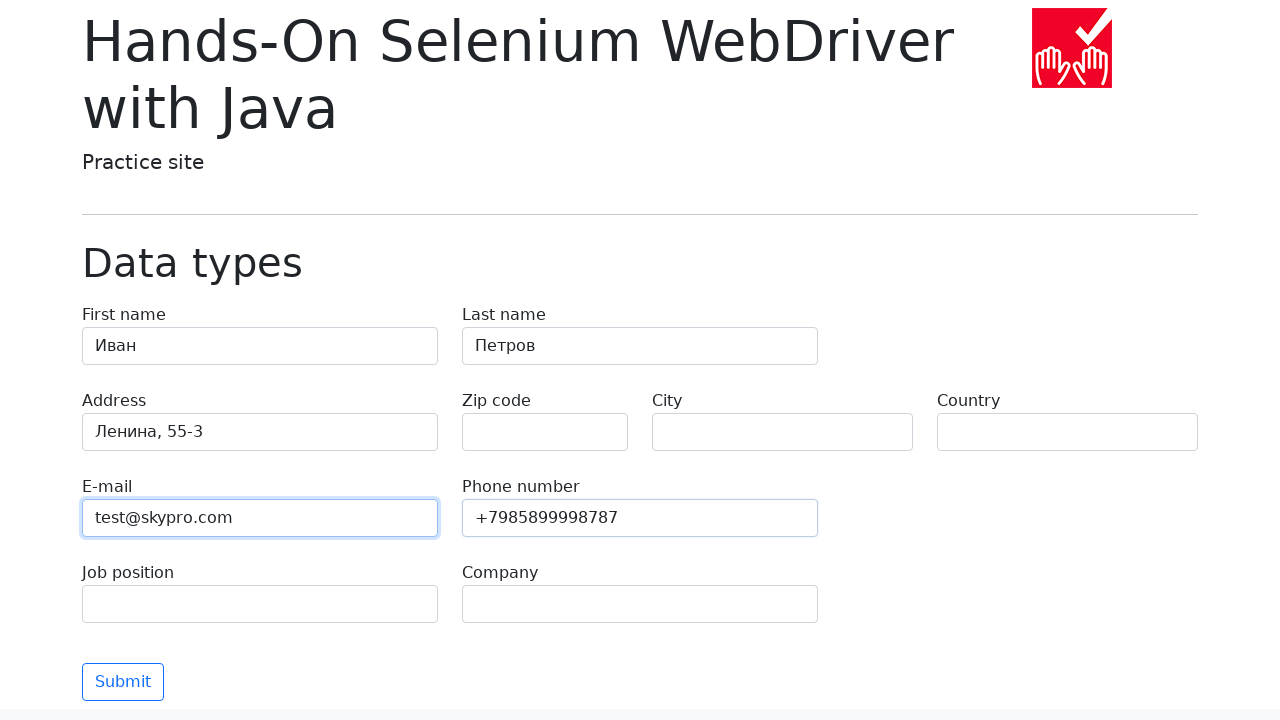

Cleared zip code field intentionally leaving it empty on input[name='zip-code']
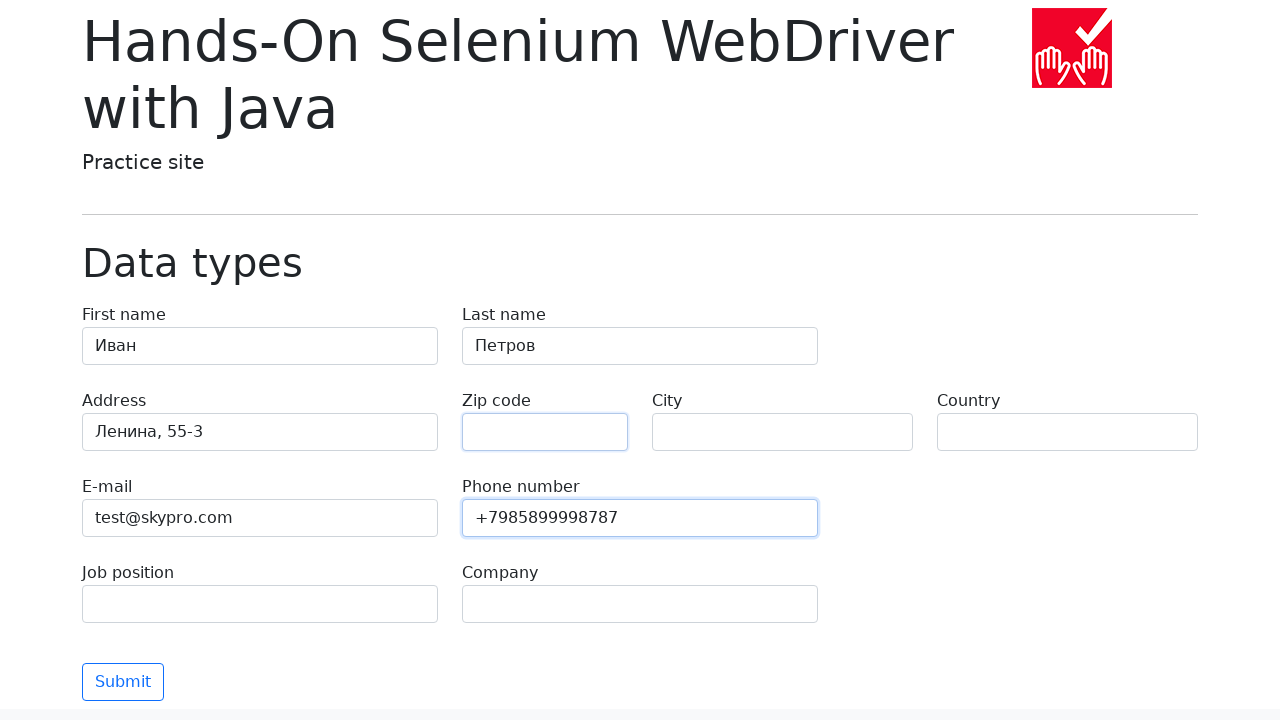

Filled city field with 'Москва' on input[name='city']
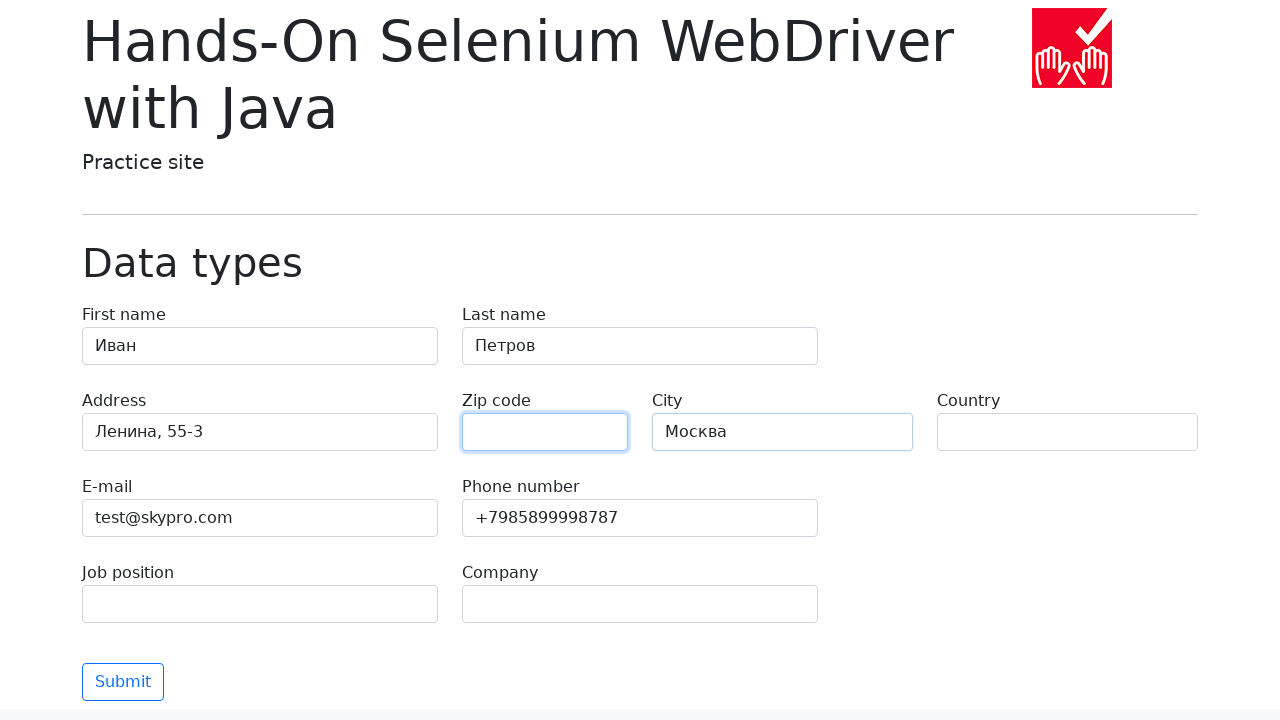

Filled country field with 'Россия' on input[name='country']
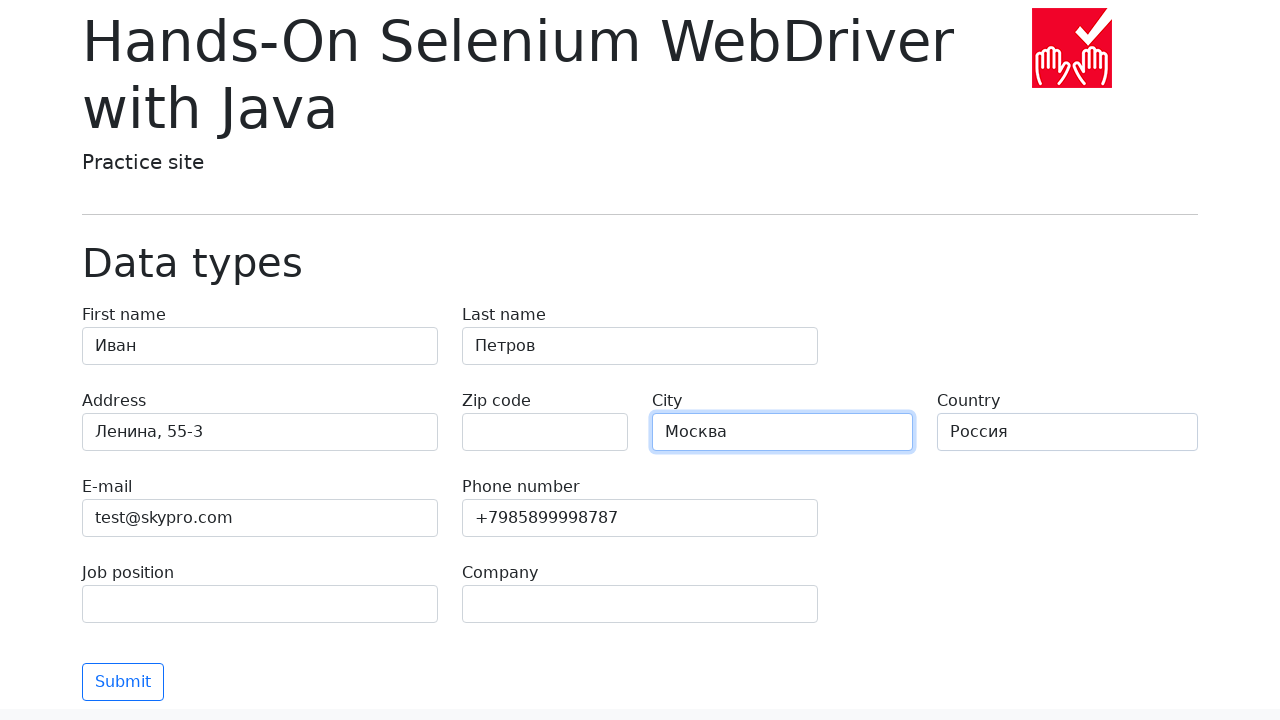

Filled job position field with 'QA' on input[name='job-position']
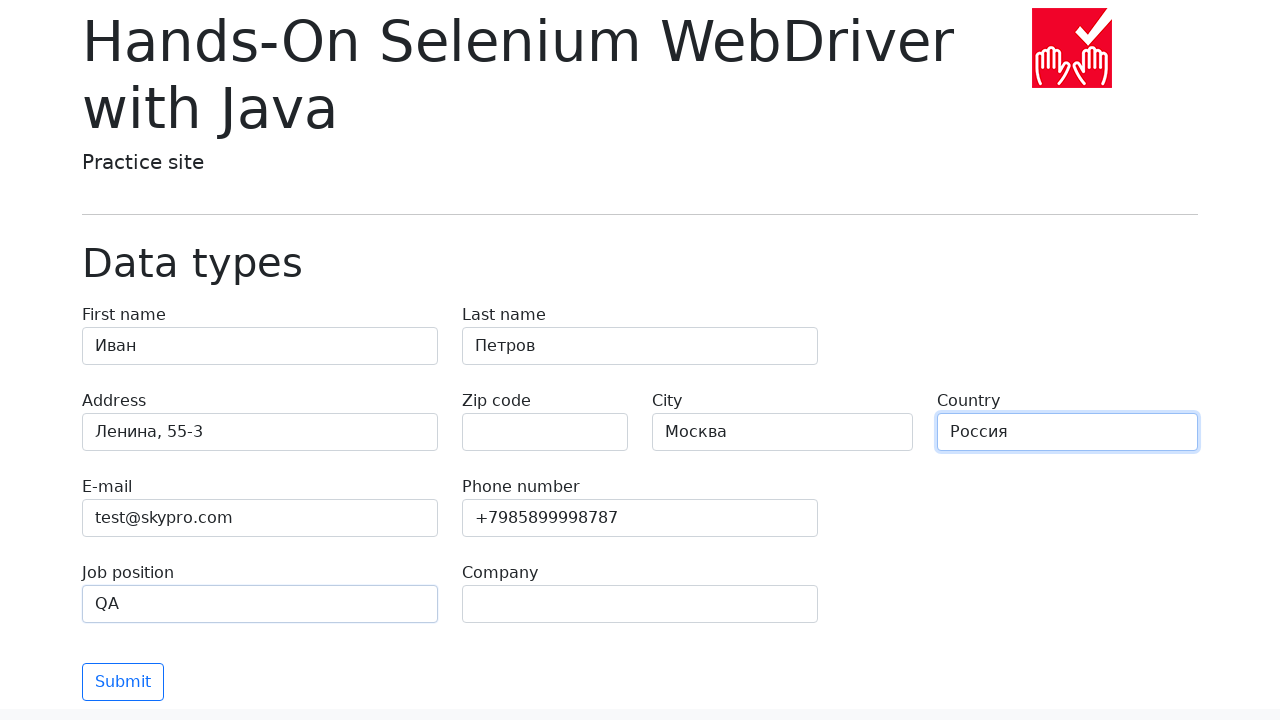

Filled company field with 'SkyPro' on input[name='company']
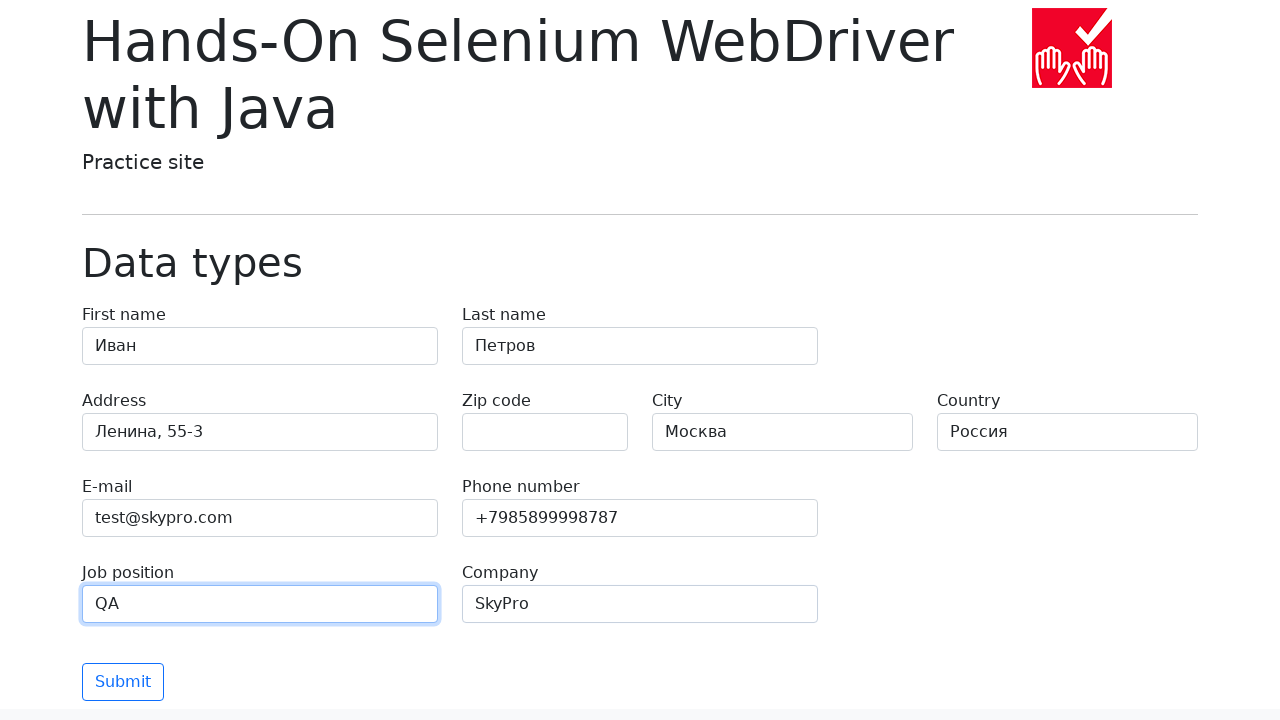

Clicked submit button to submit the form at (123, 682) on button.btn
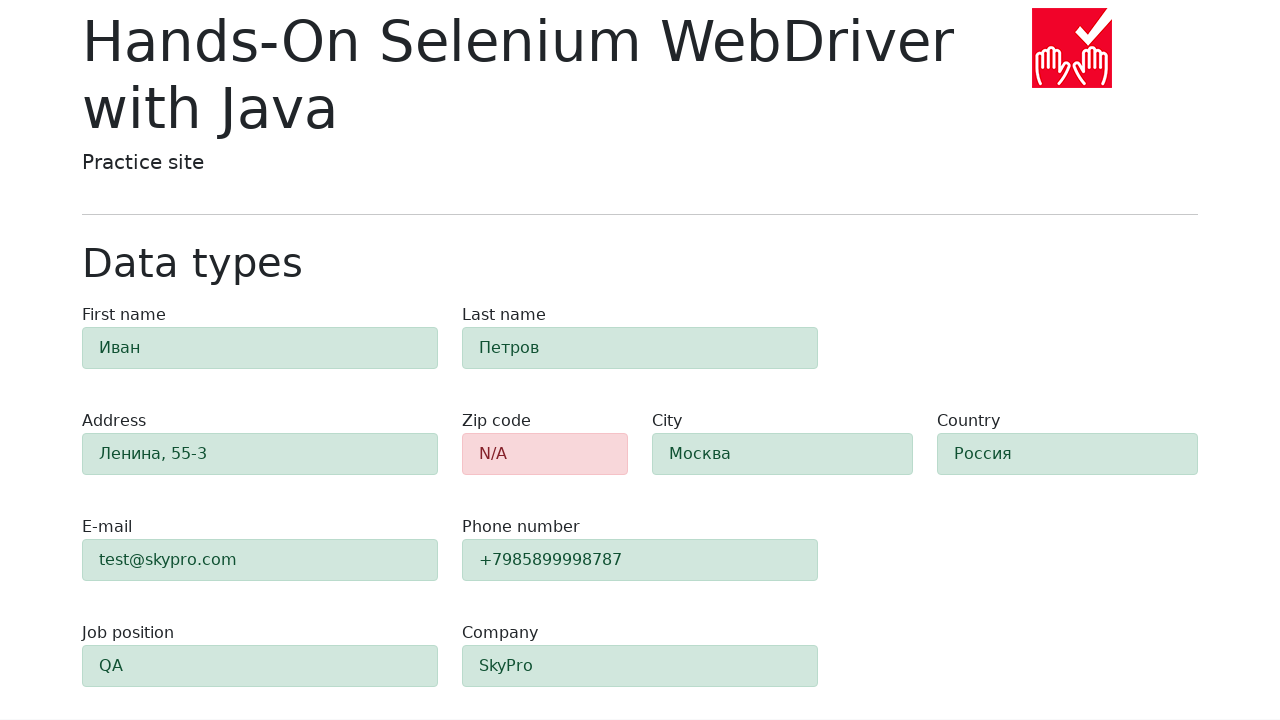

Form validation completed and elements are visible
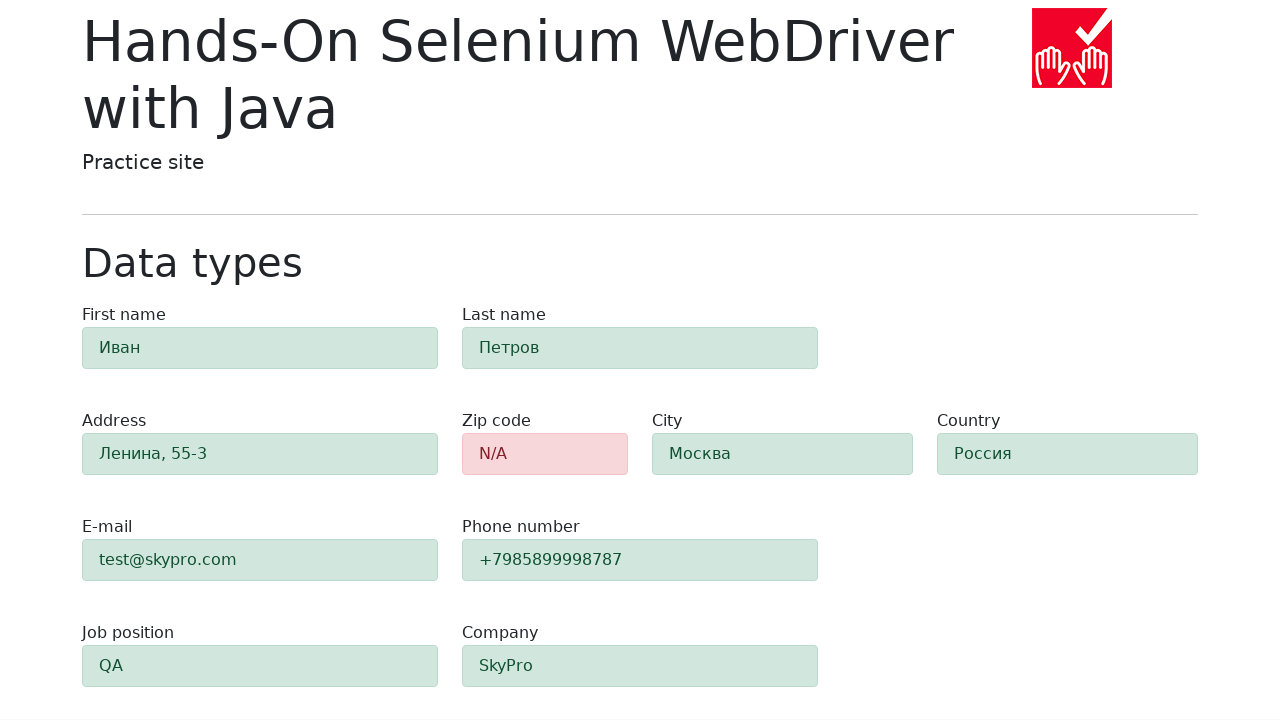

Verified zip code field is visible (error state expected)
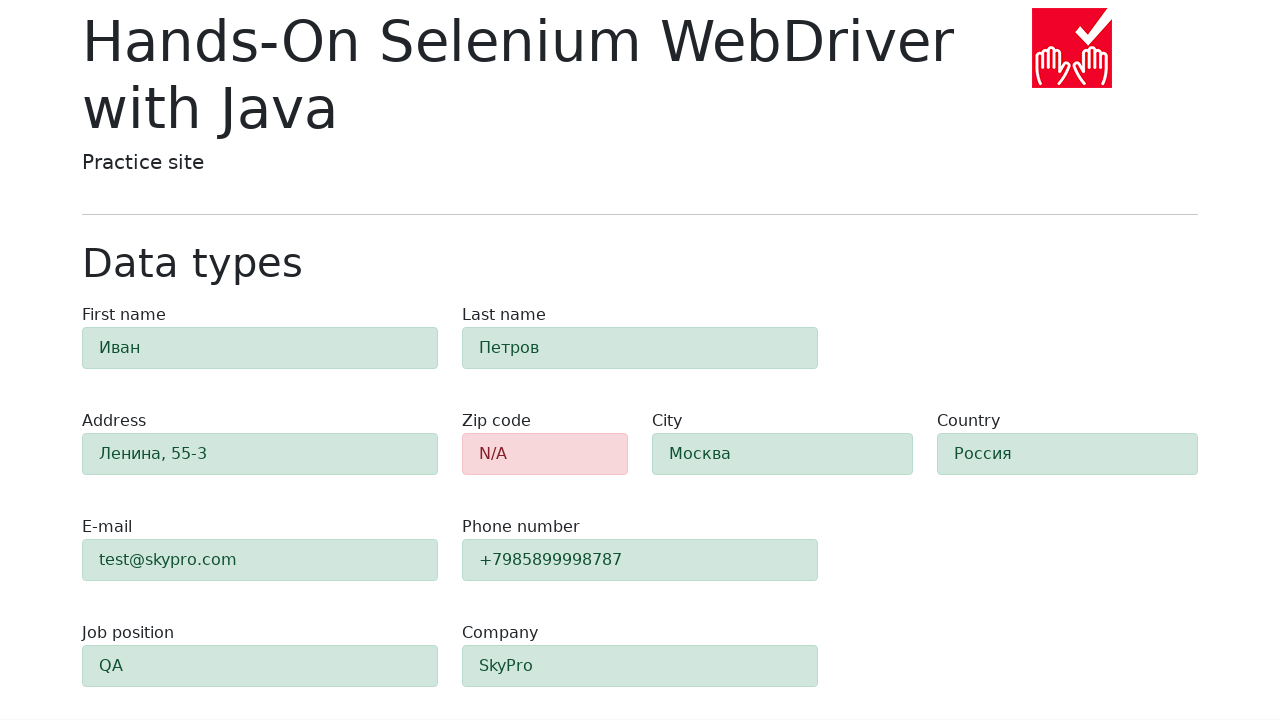

Verified field #first-name is visible (success state expected)
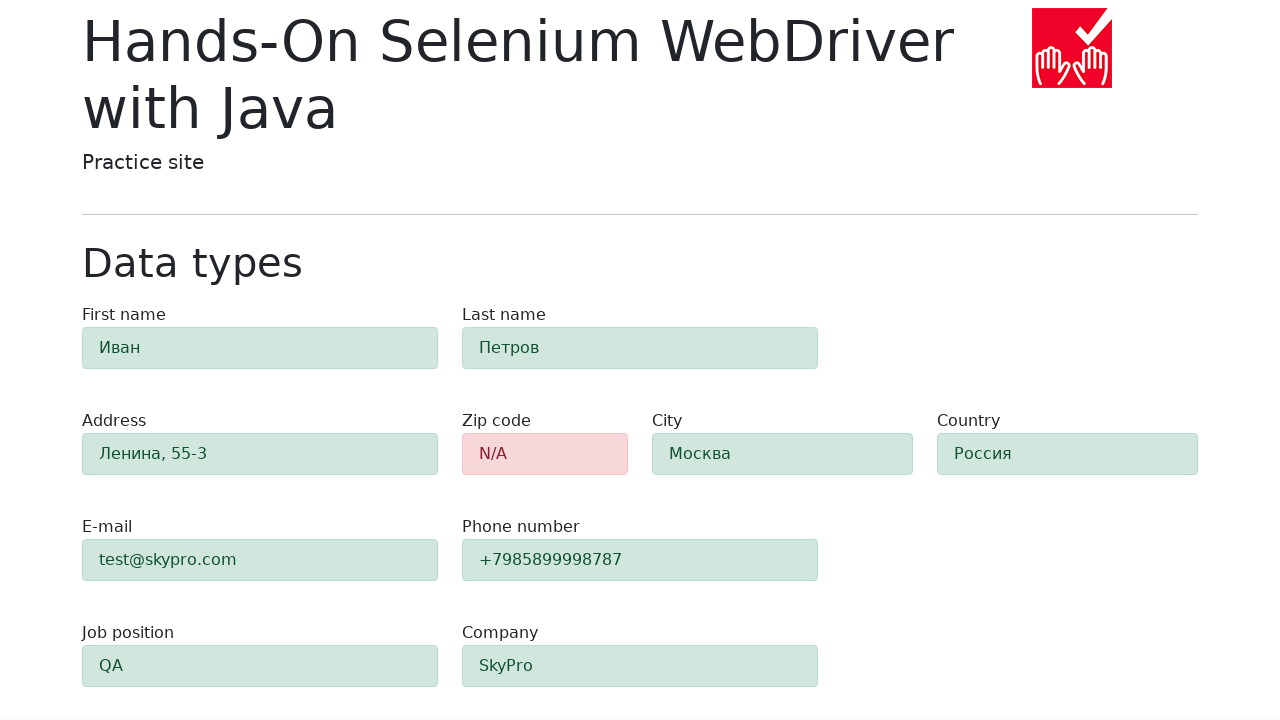

Verified field #last-name is visible (success state expected)
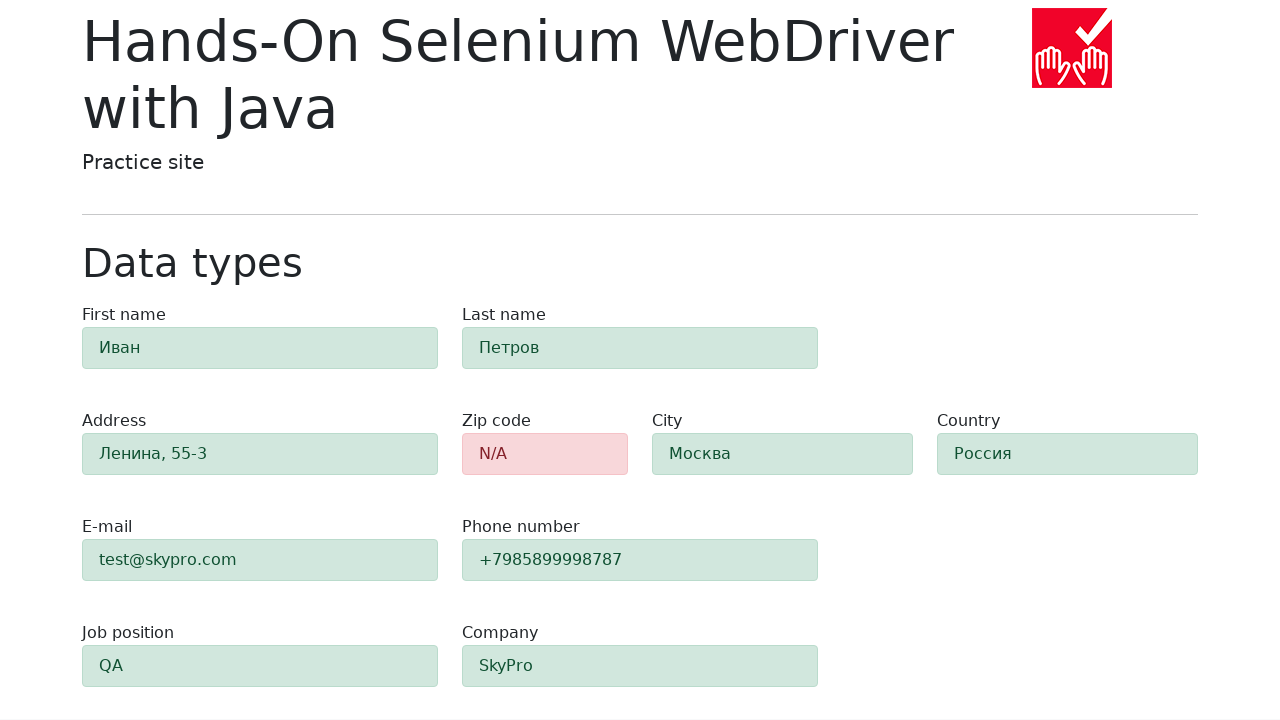

Verified field #address is visible (success state expected)
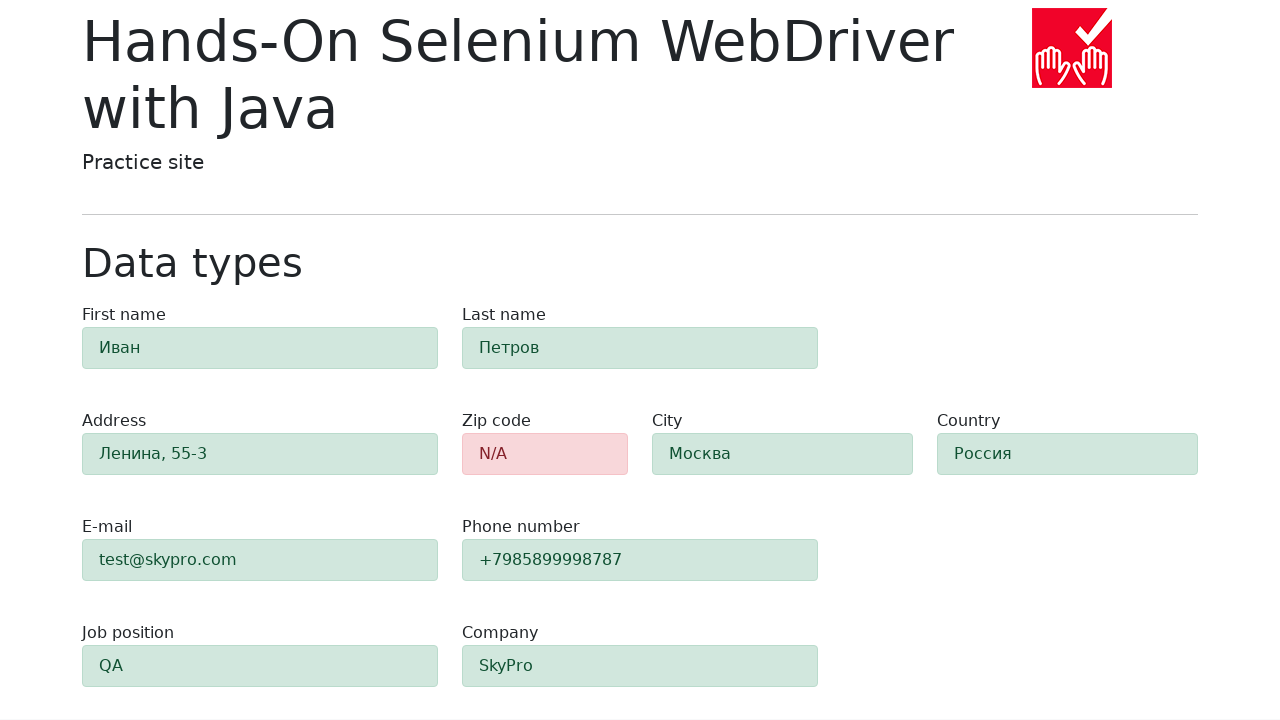

Verified field #e-mail is visible (success state expected)
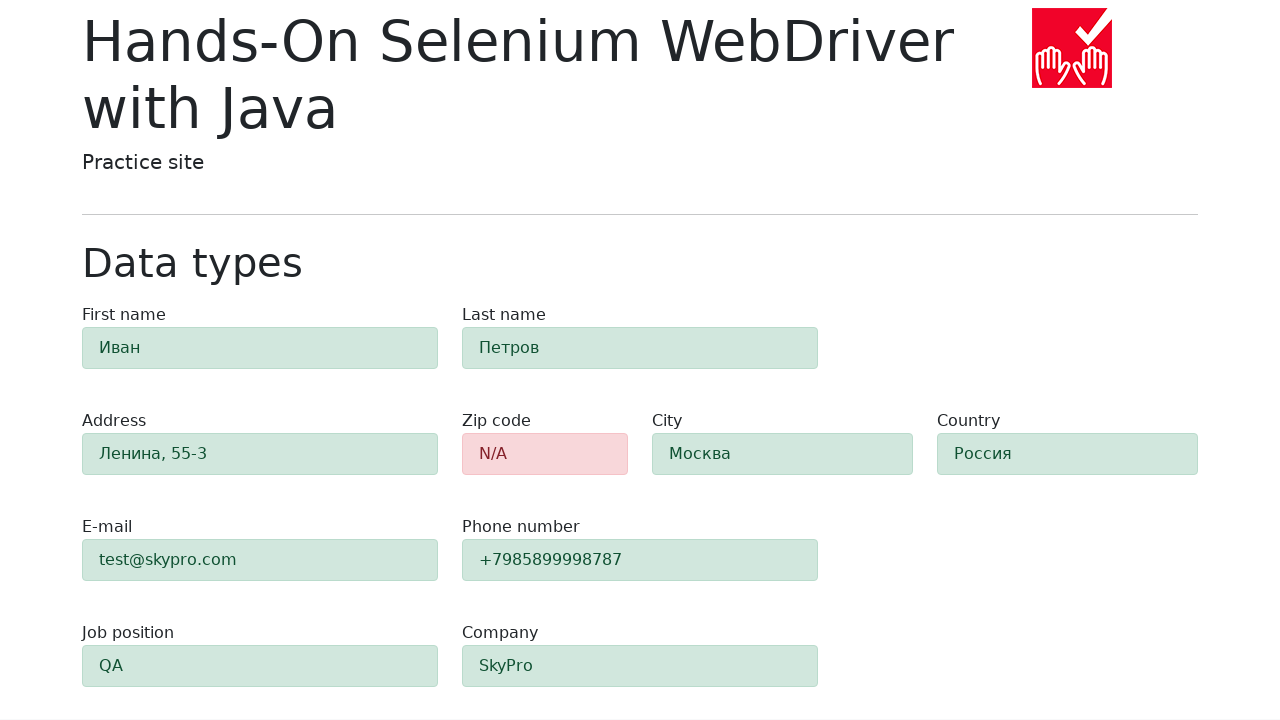

Verified field #phone is visible (success state expected)
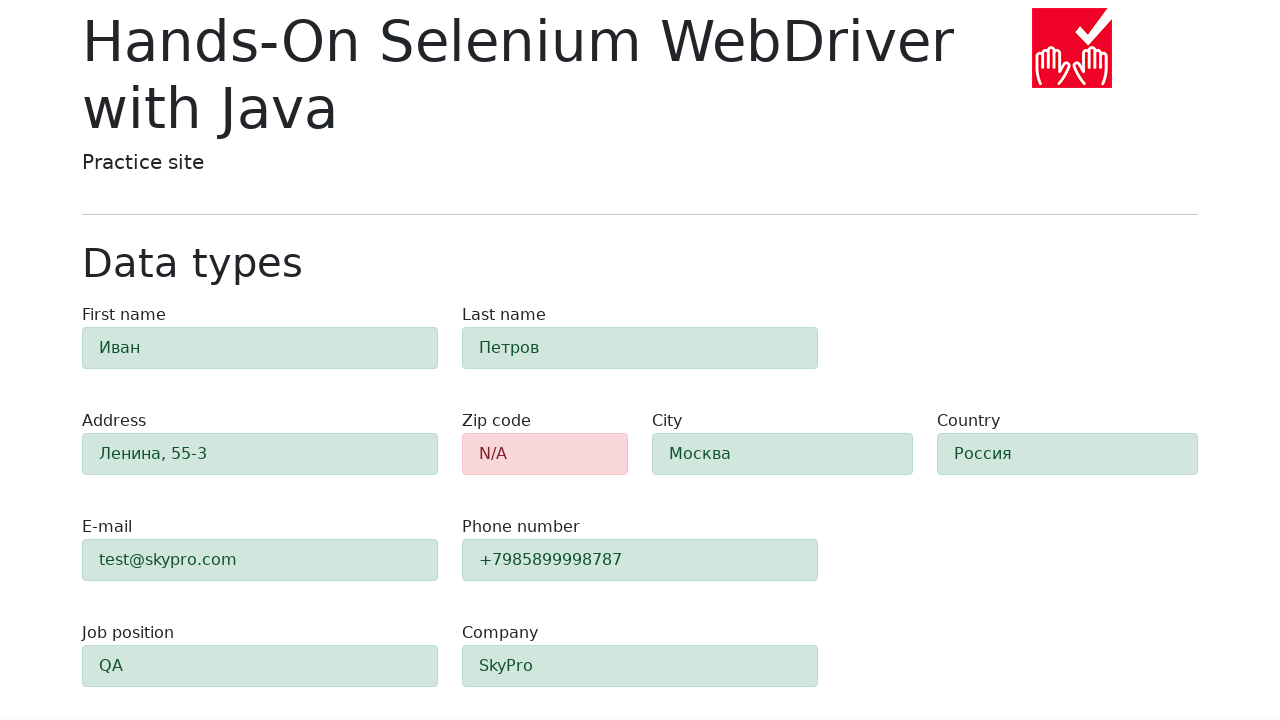

Verified field #city is visible (success state expected)
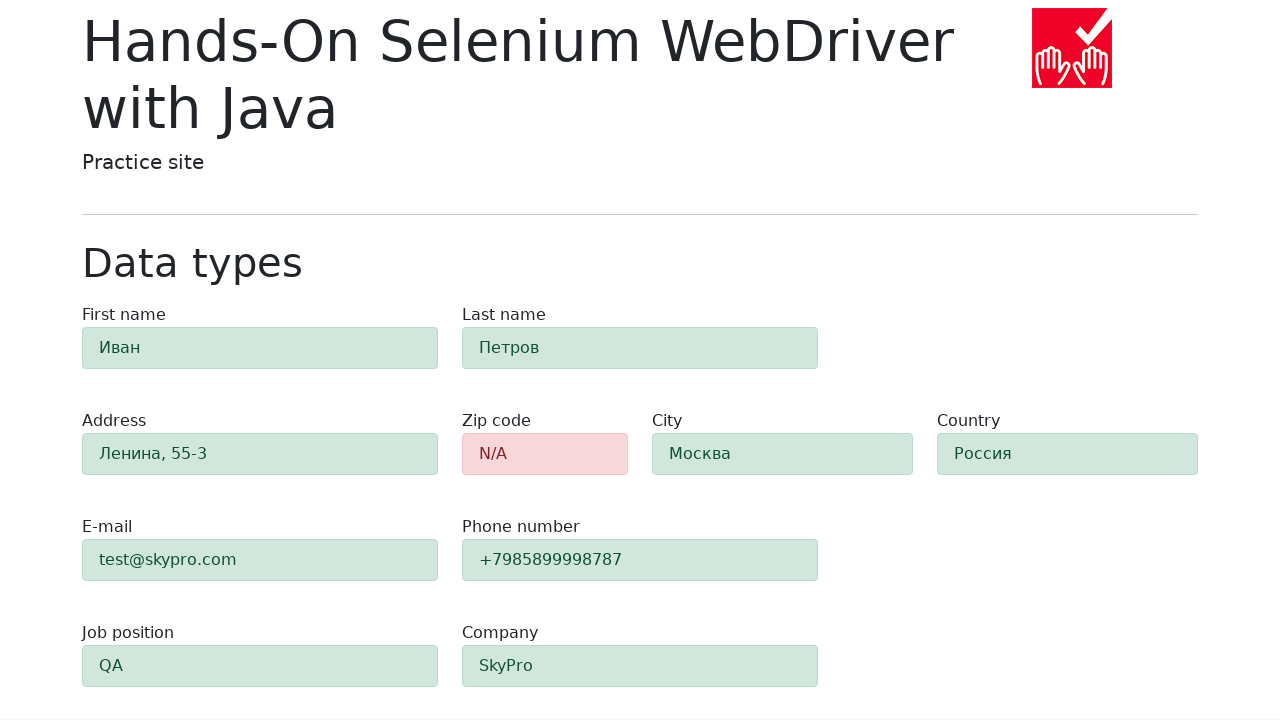

Verified field #country is visible (success state expected)
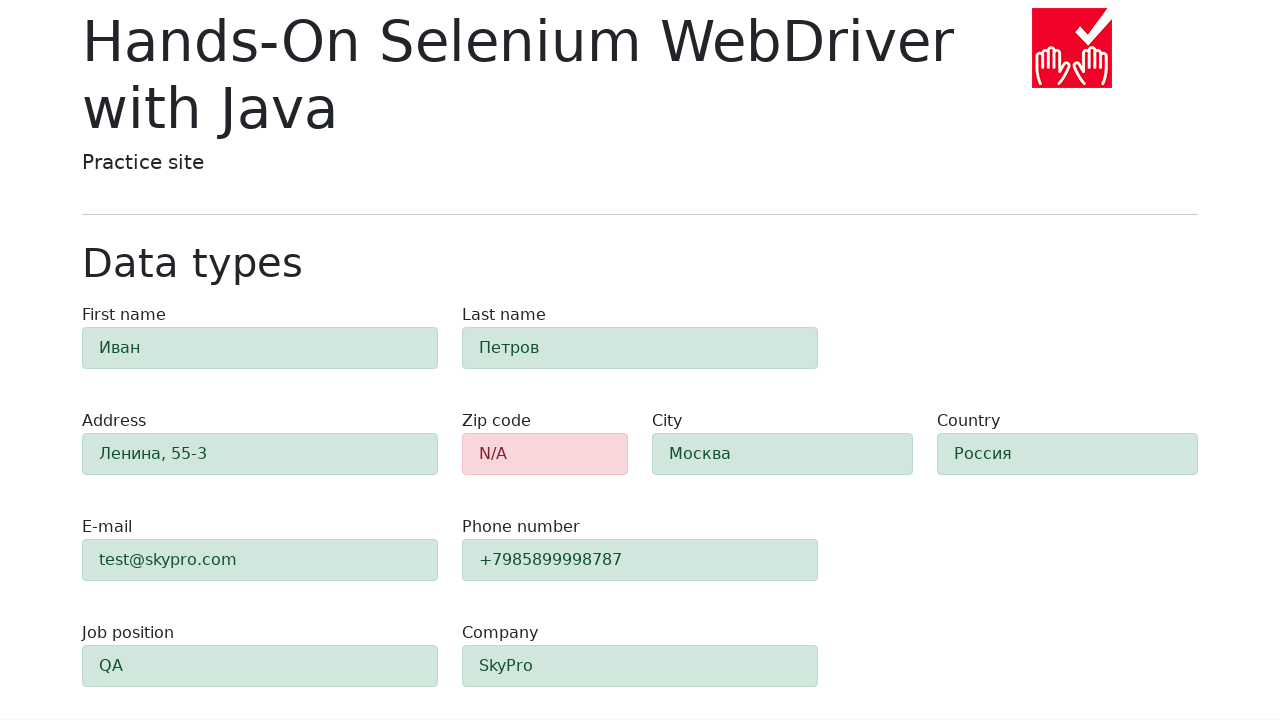

Verified field #job-position is visible (success state expected)
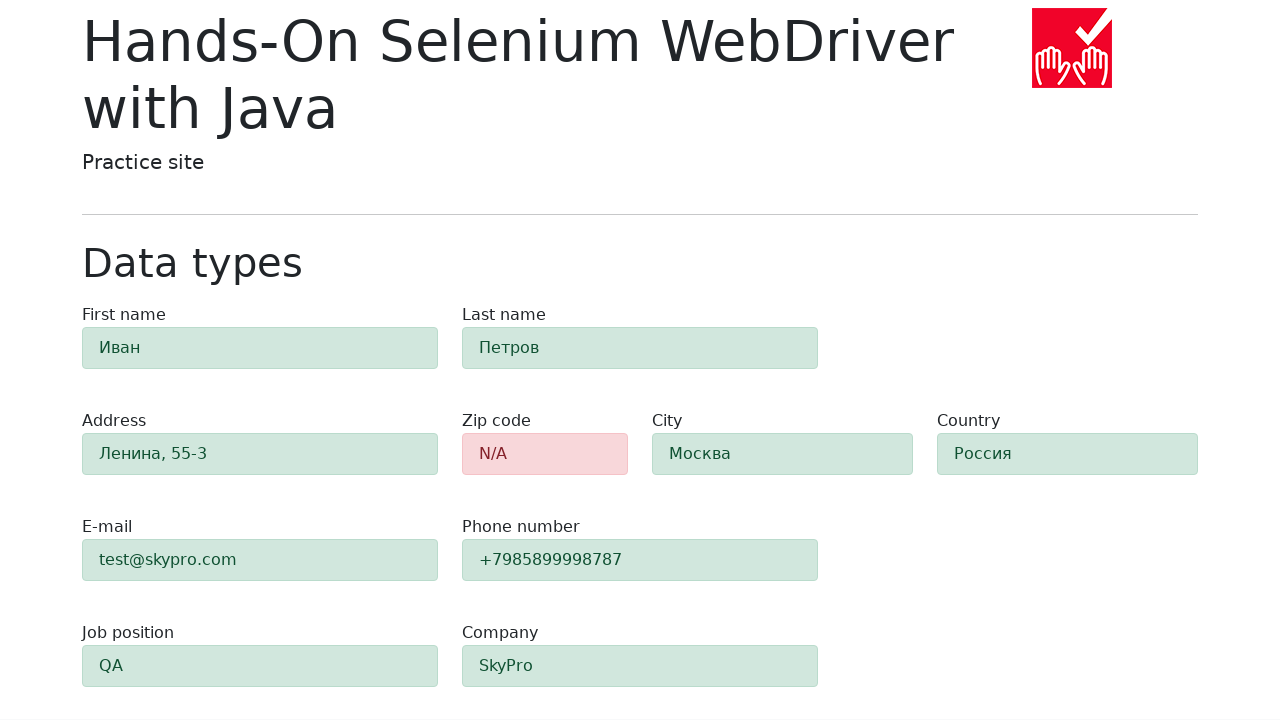

Verified field #company is visible (success state expected)
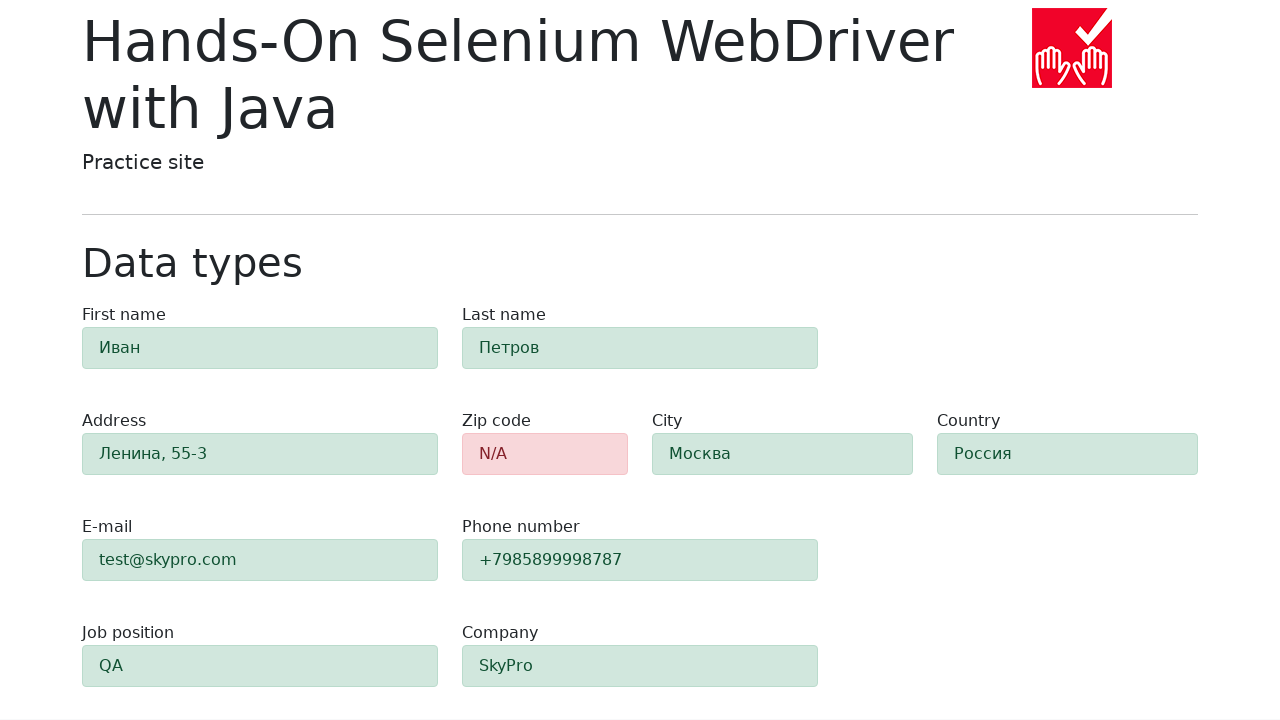

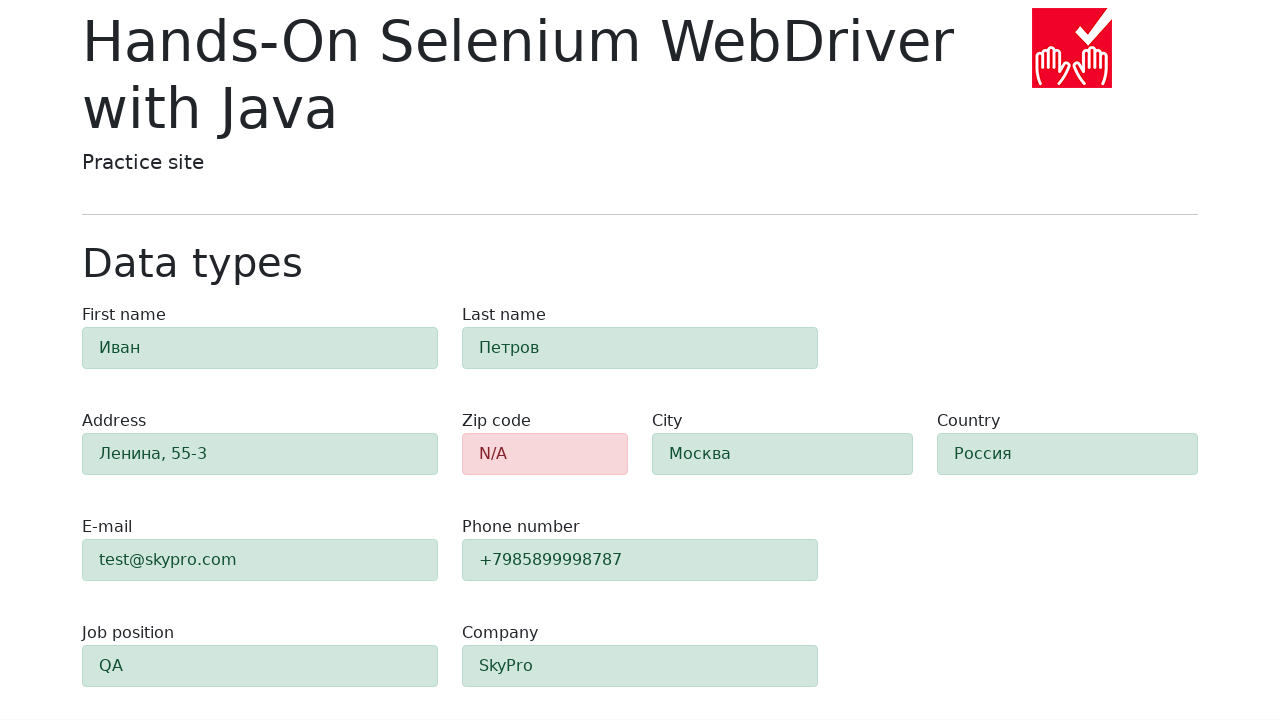